Tests the add form elements by clicking through dropdown, task field, cancel and ok buttons

Starting URL: http://qa-assignment.oblakogroup.ru/board/:nilk

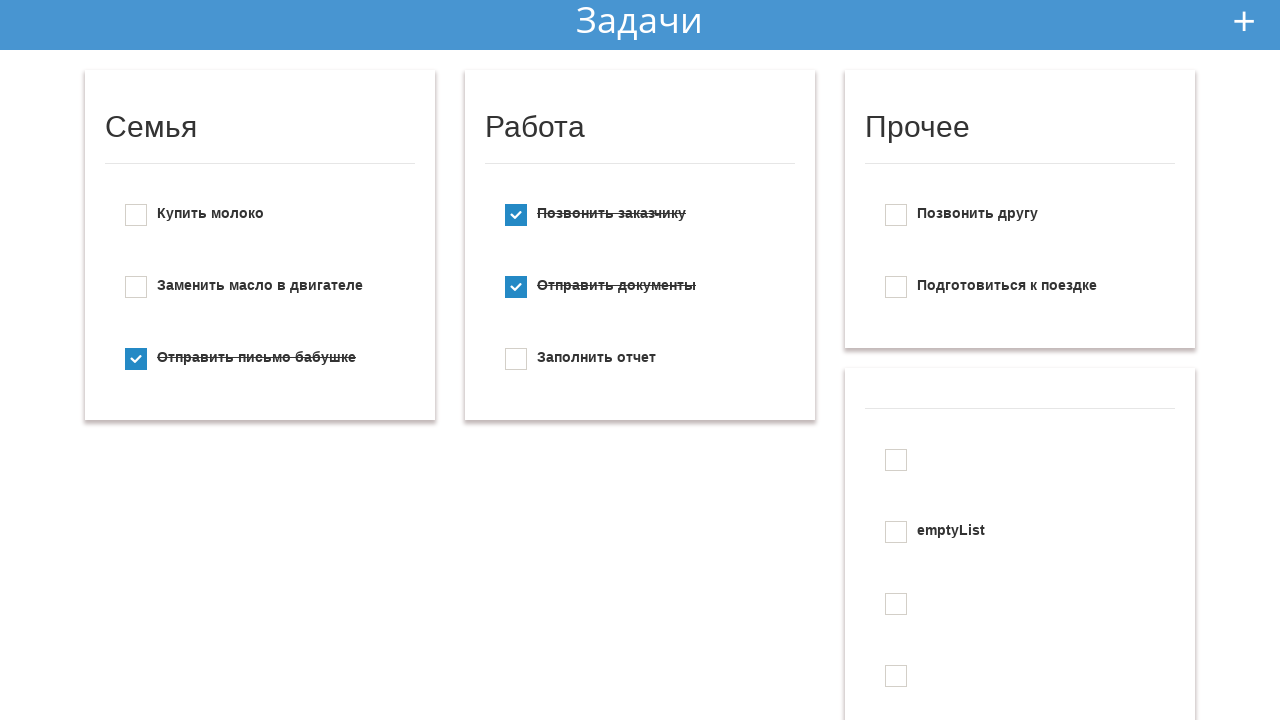

Clicked add new todo button at (1244, 21) on #add_new_todo
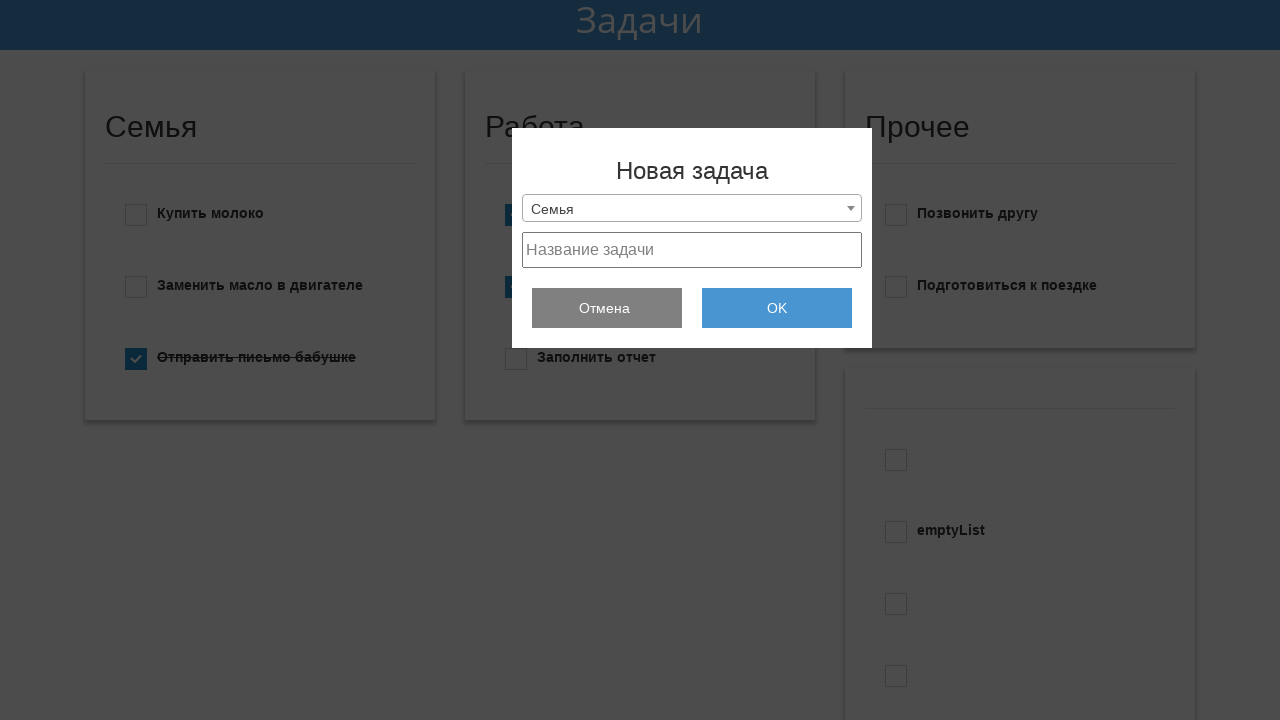

Clicked dropdown menu to open at (692, 208) on .selection
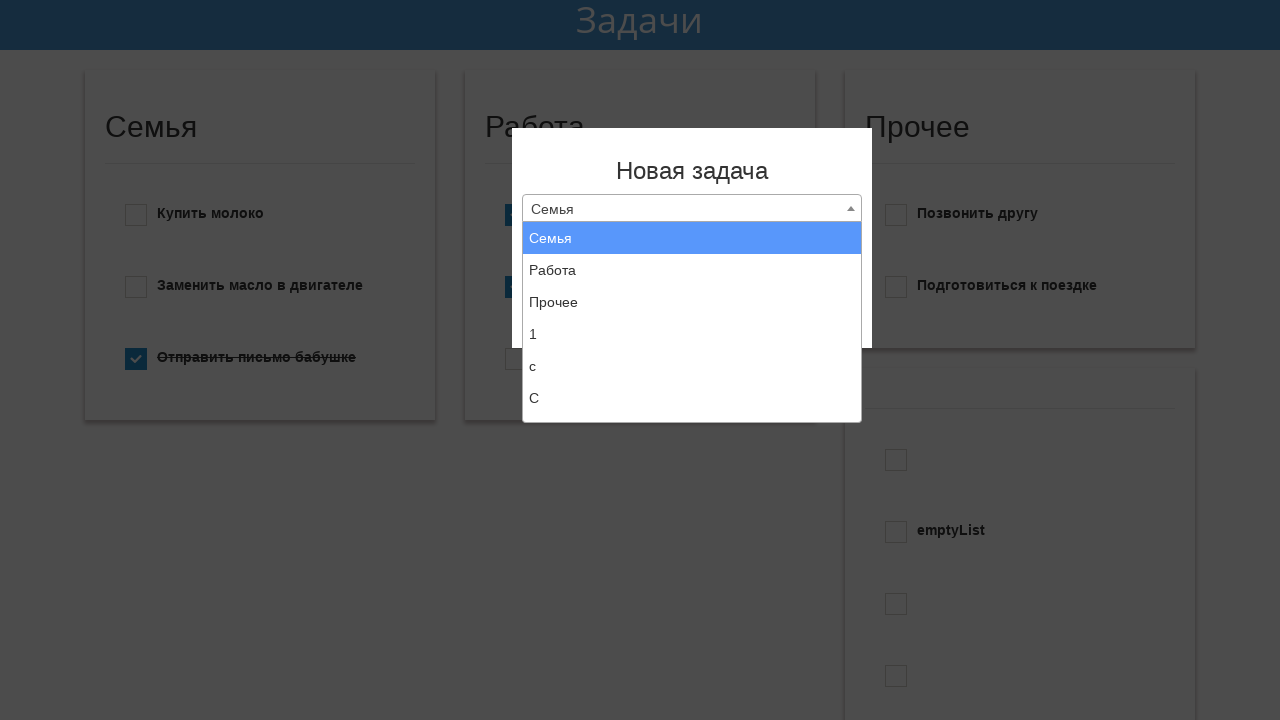

Clicked dropdown menu to close it at (692, 208) on .selection
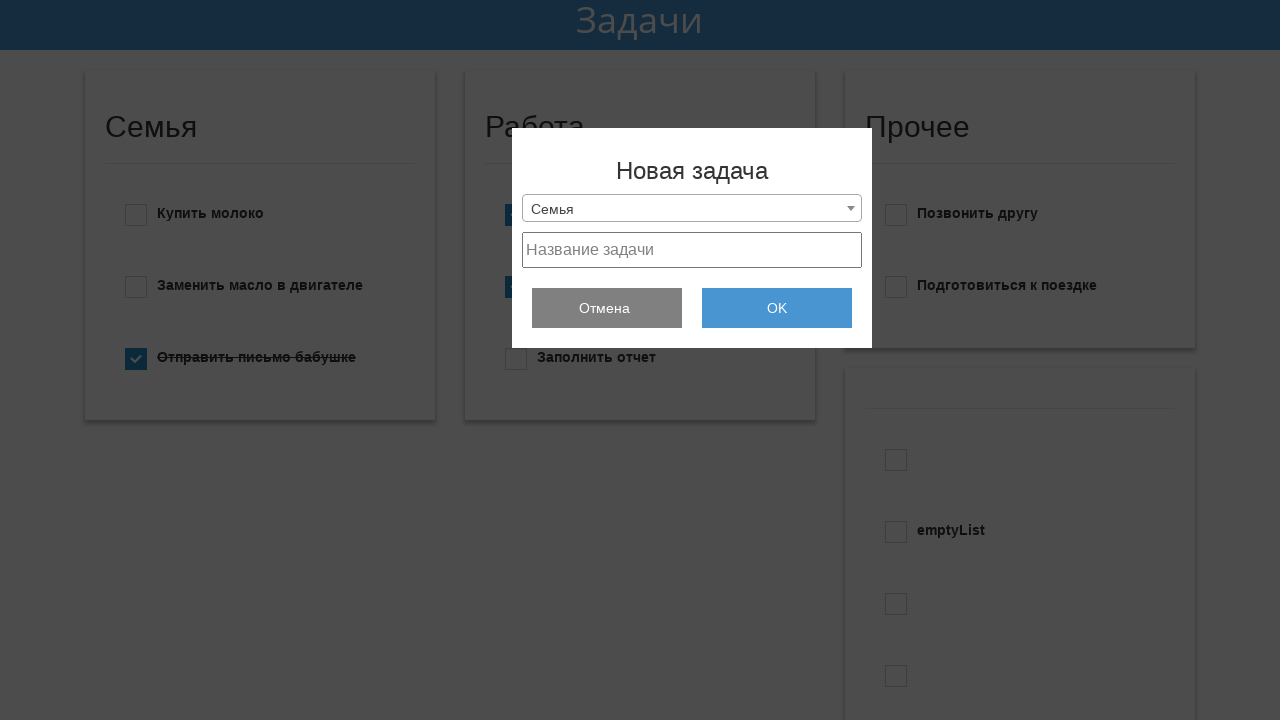

Clicked task field at (692, 250) on #project_text
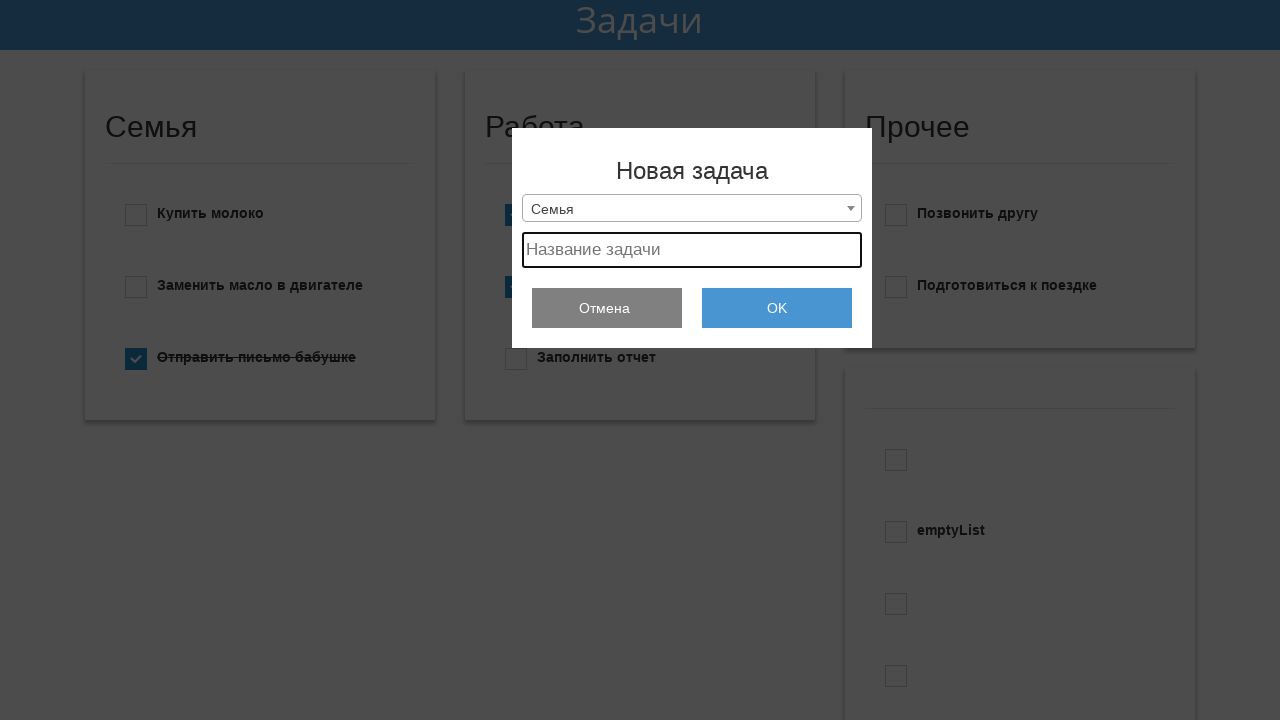

Clicked cancel button at (607, 308) on .hide_btn
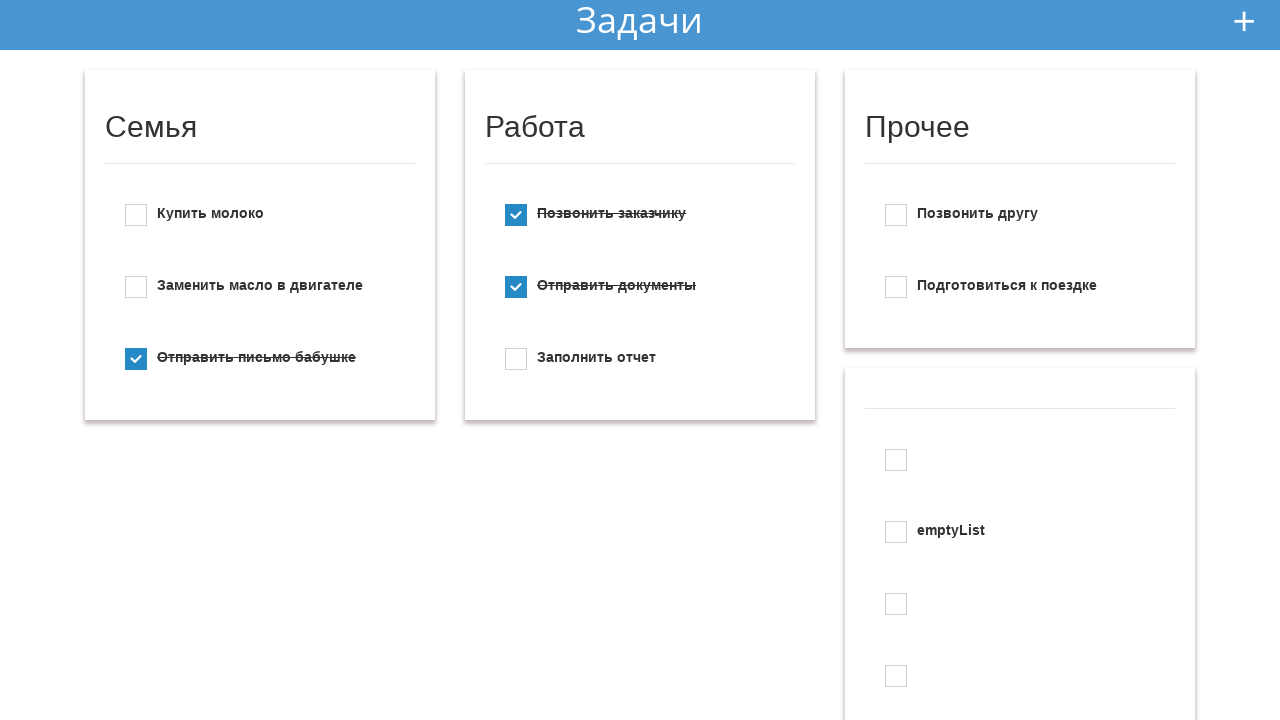

Clicked add new todo button again at (1244, 21) on #add_new_todo
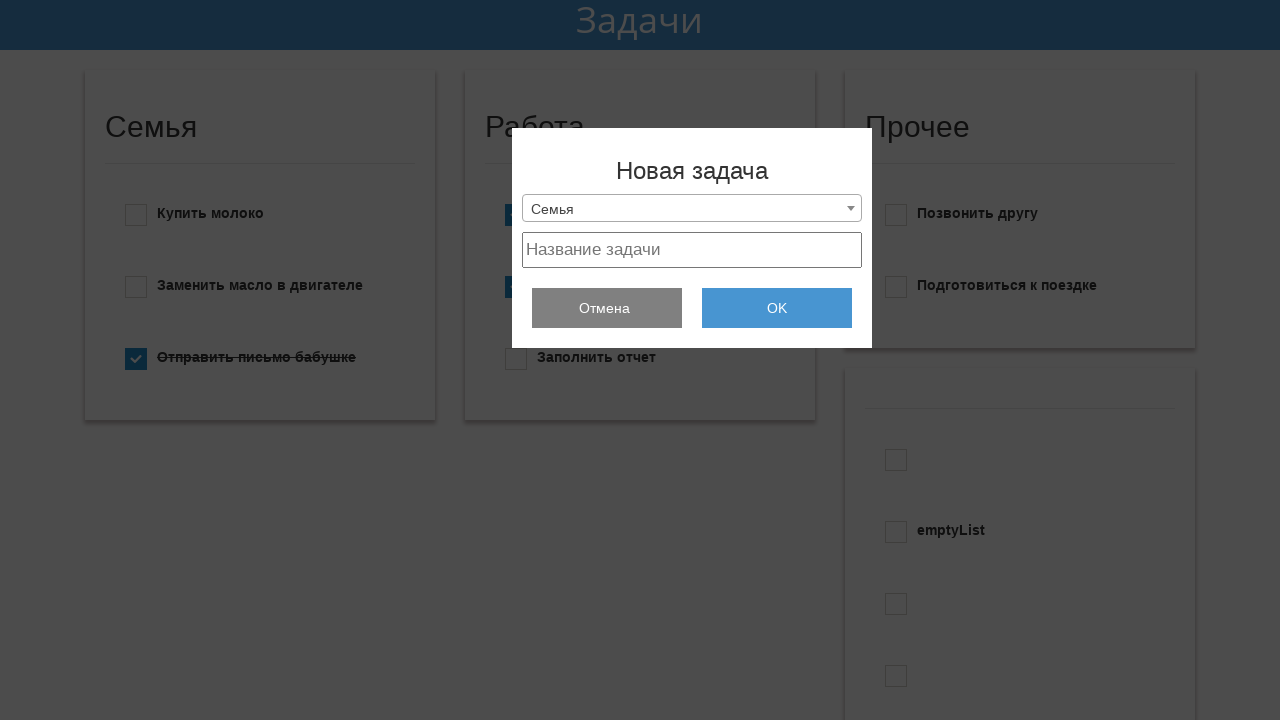

Clicked ok button to add form elements at (777, 308) on .add_todo
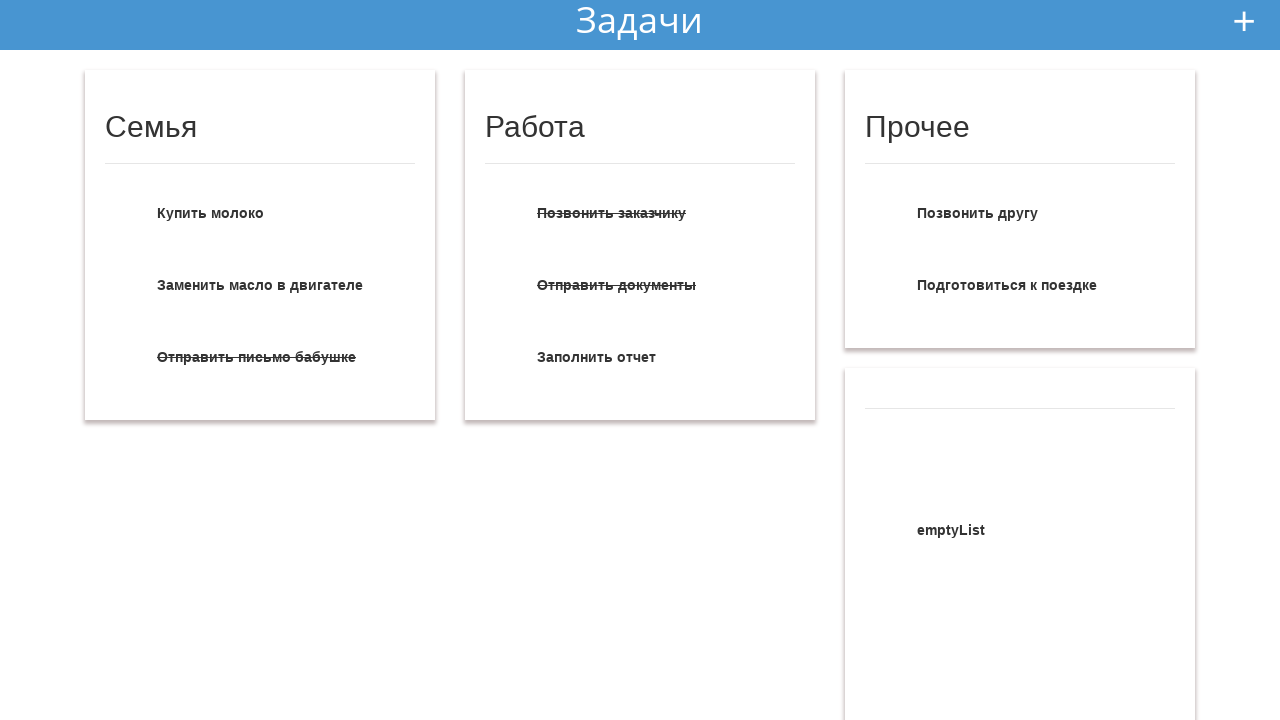

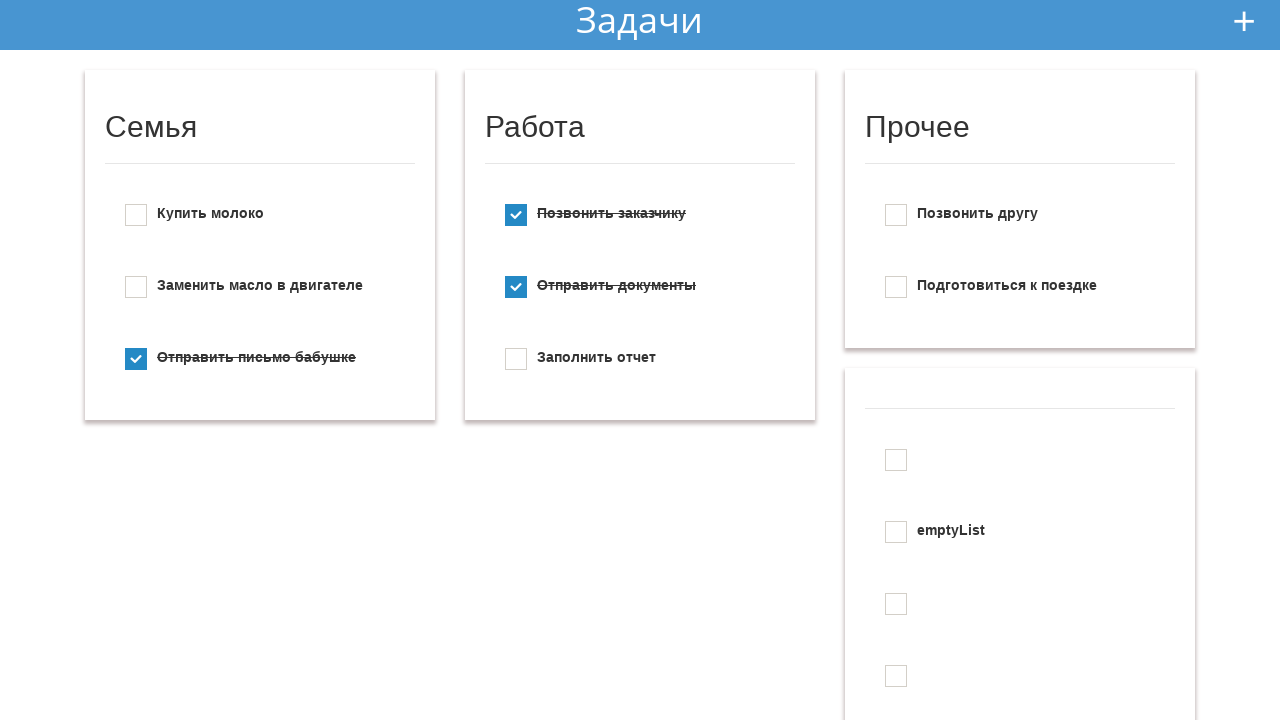